Tests click and hold with Ctrl key to select multiple items in a selectable grid

Starting URL: http://jqueryui.com/resources/demos/selectable/display-grid.html

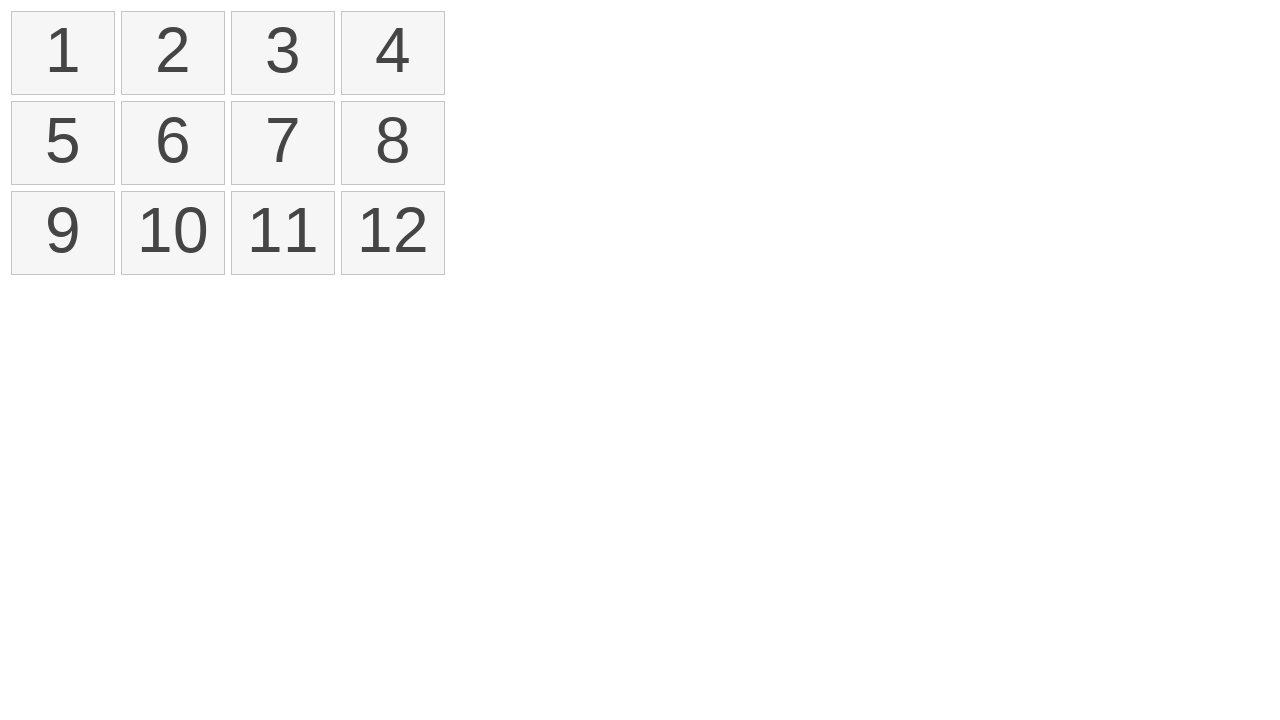

Waited for selectable items to load
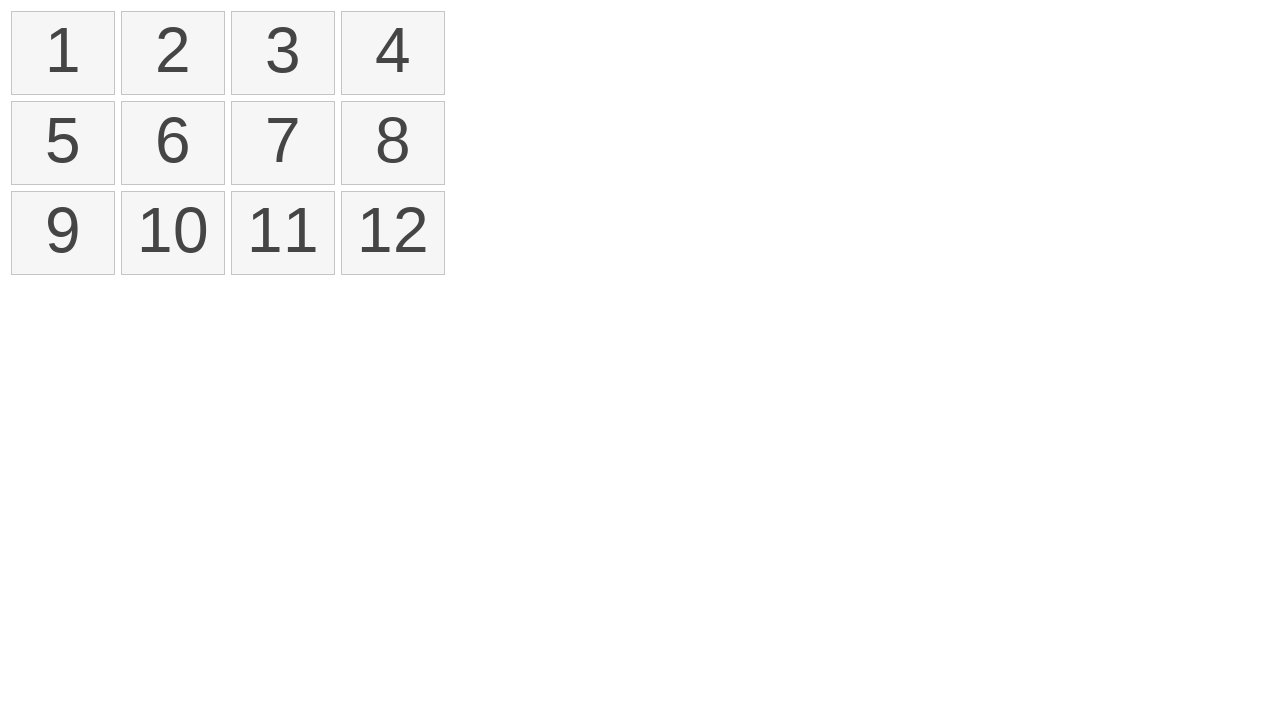

Pressed Control key down
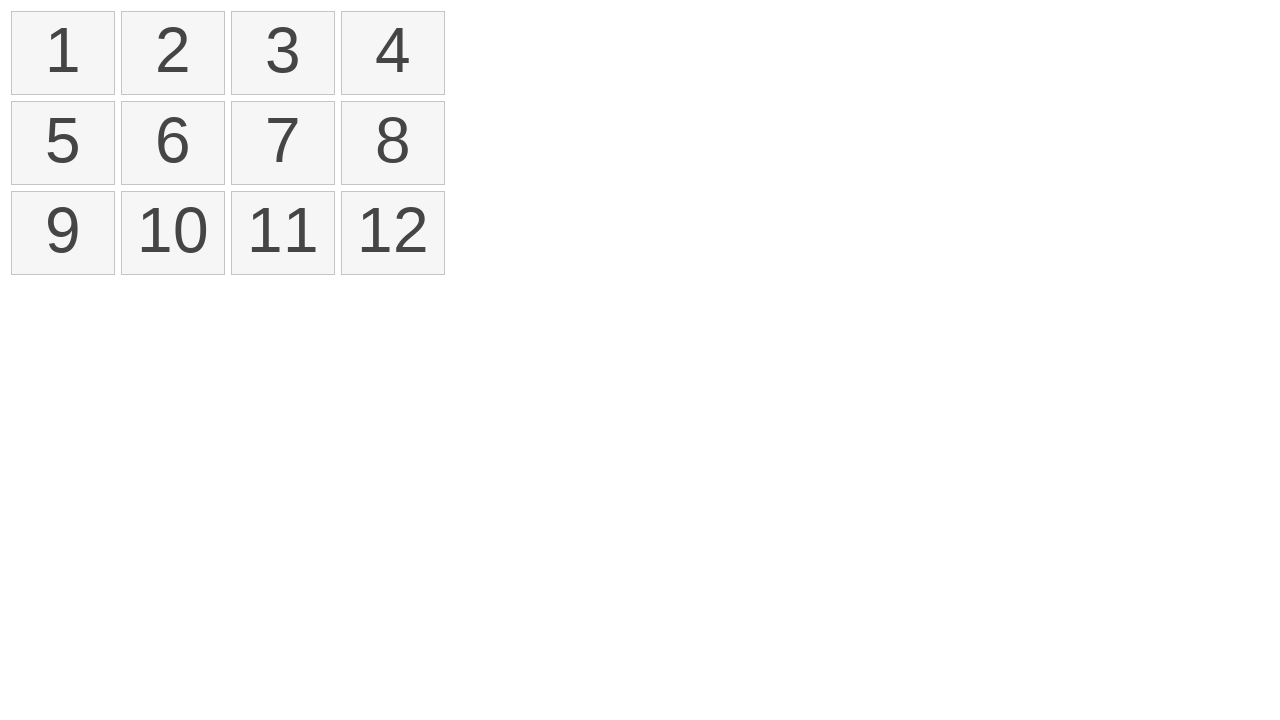

Clicked item 1 while holding Control at (63, 53) on ol#selectable li:nth-child(1)
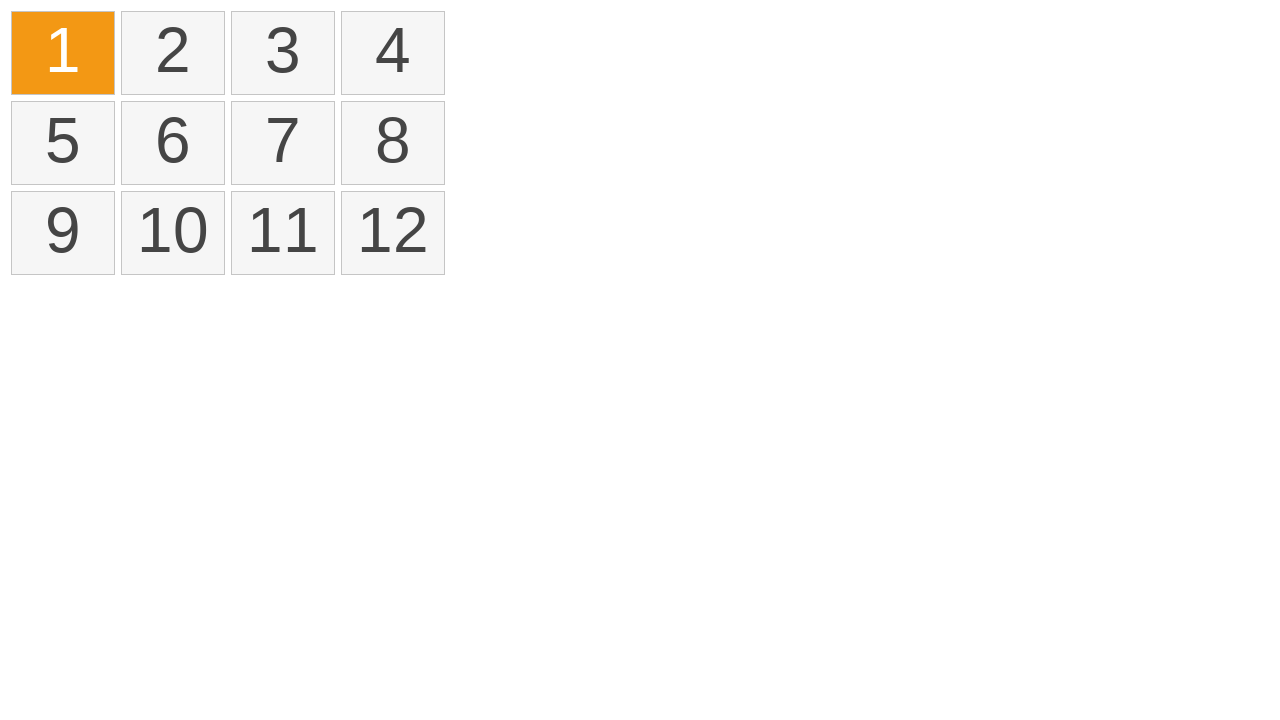

Clicked item 3 while holding Control at (283, 53) on ol#selectable li:nth-child(3)
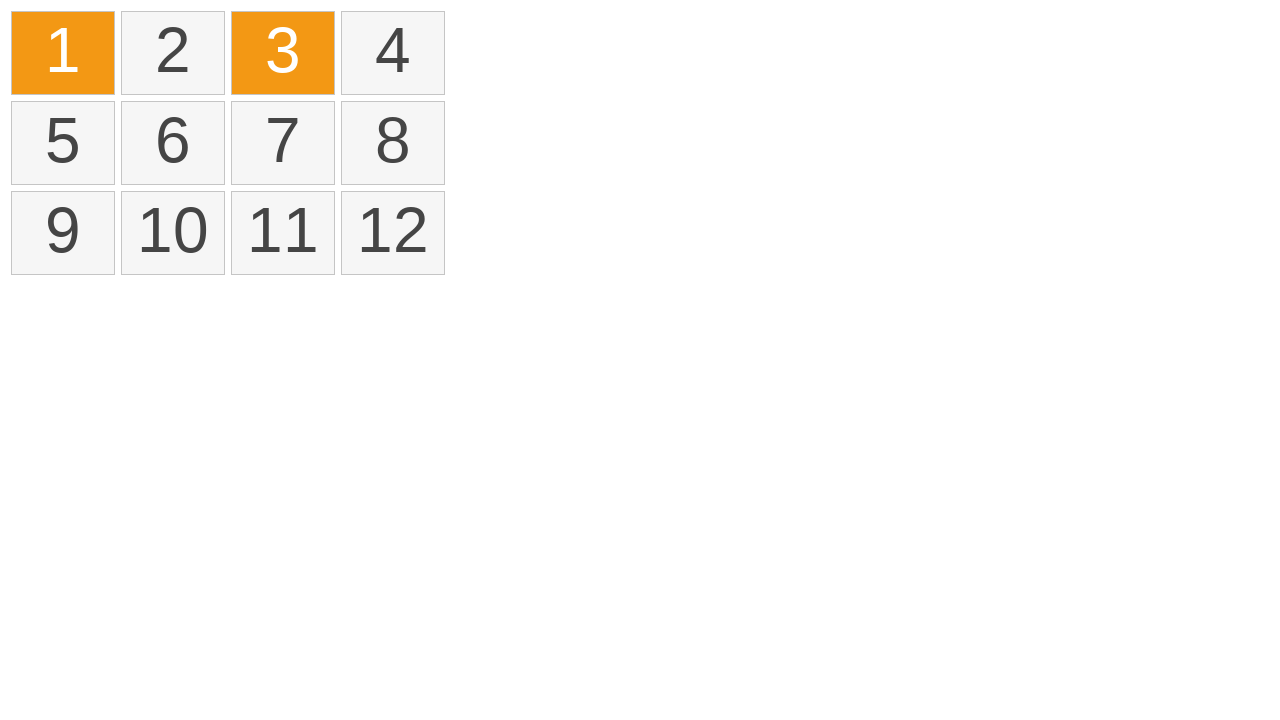

Clicked item 6 while holding Control at (173, 143) on ol#selectable li:nth-child(6)
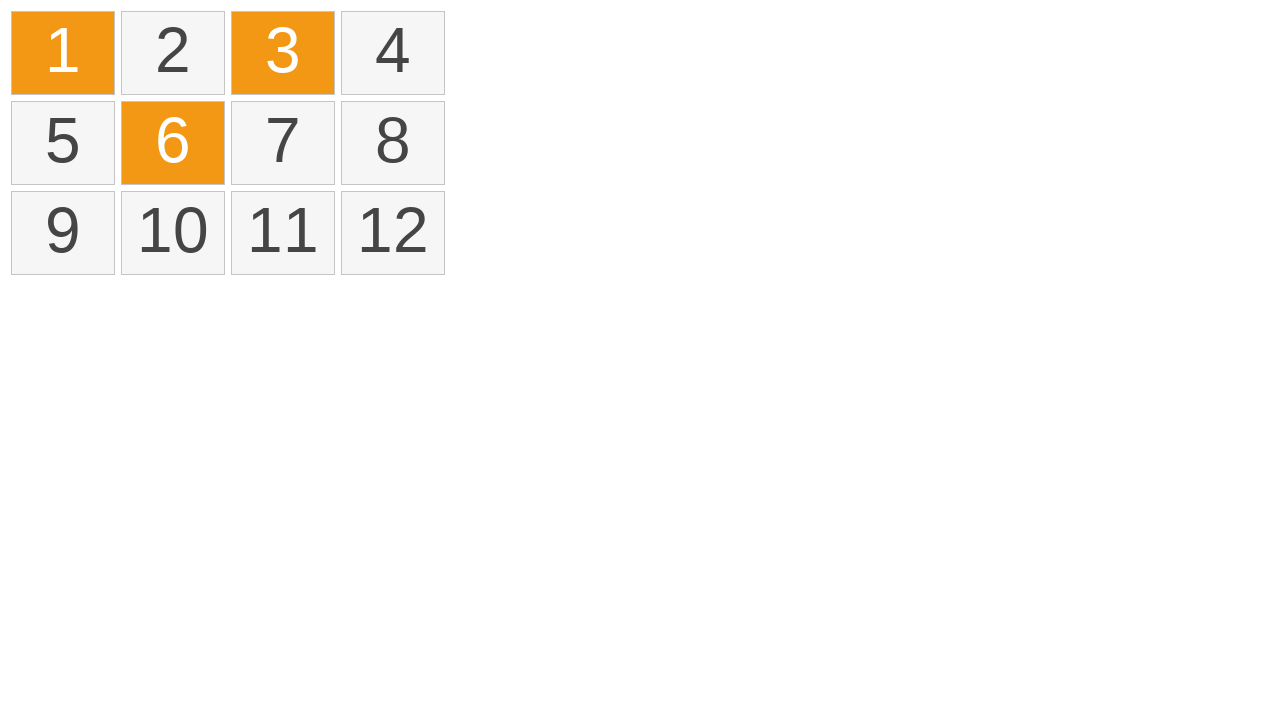

Clicked item 9 while holding Control at (63, 233) on ol#selectable li:nth-child(9)
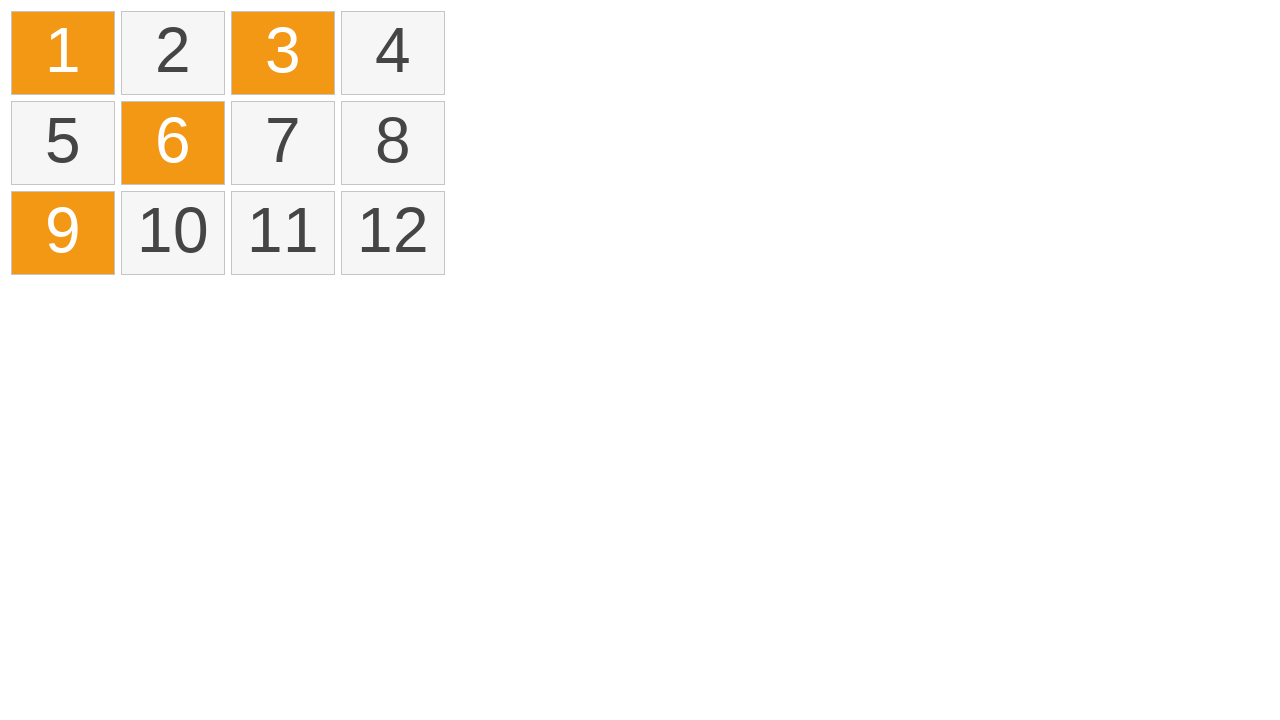

Released Control key
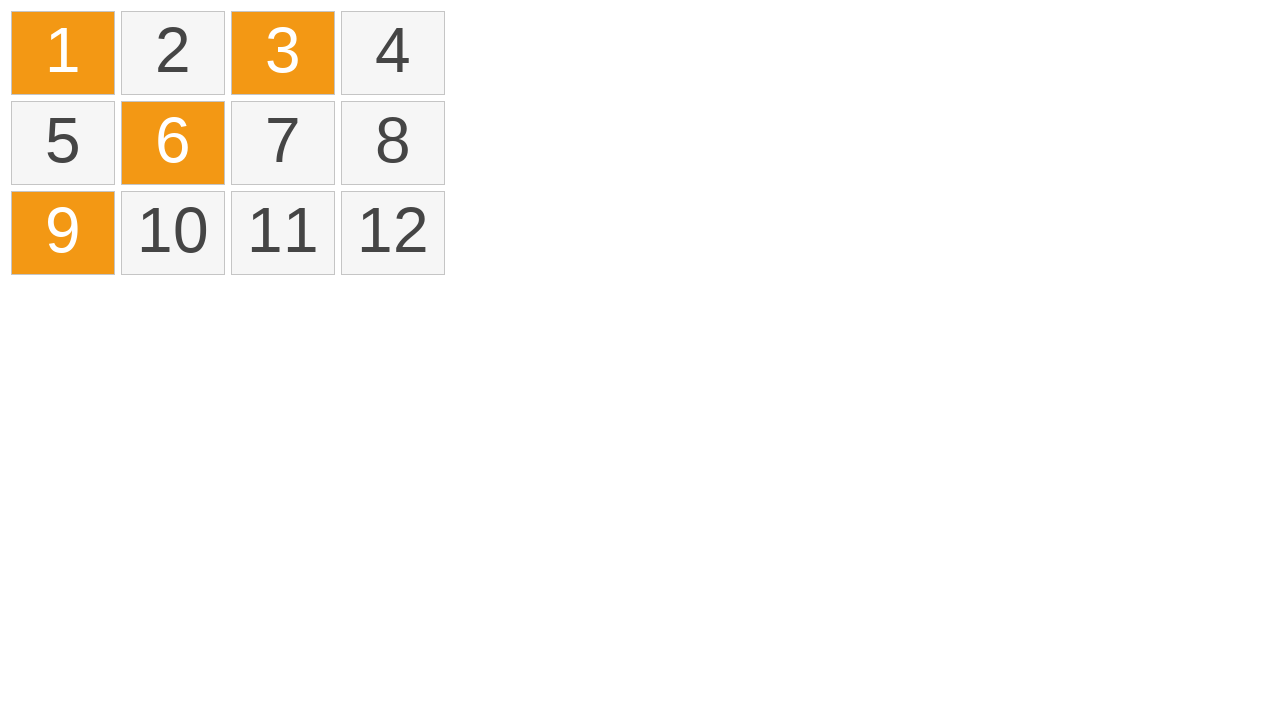

Verified that selected items are displayed
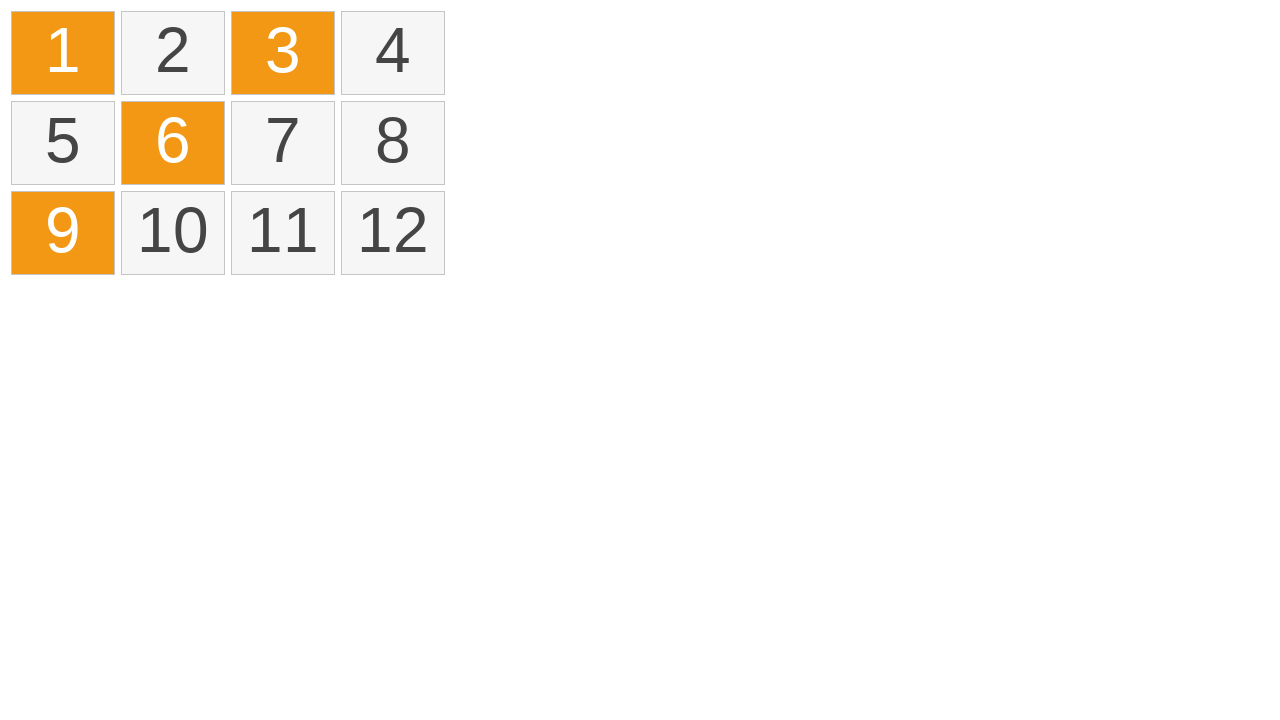

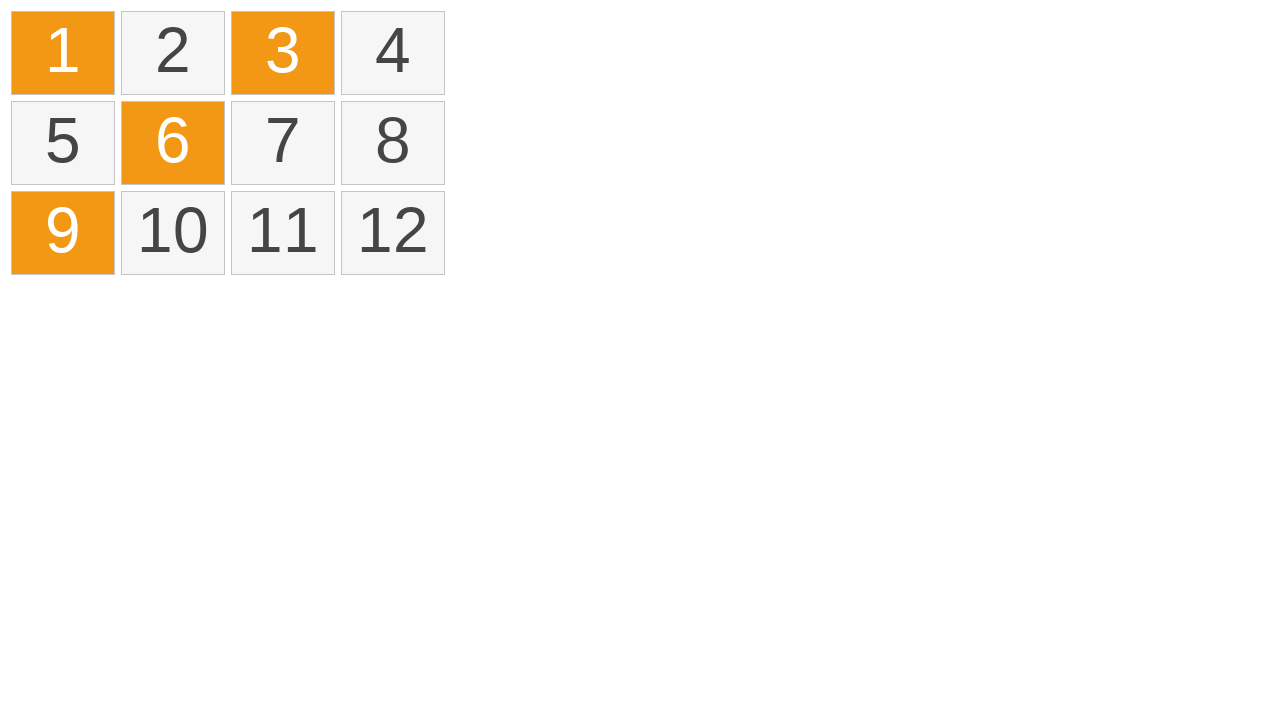